Navigates to the São Paulo Court electronic journal, selects options from cadernos and secoes dropdowns, clicks the consult button, and waits for a new window to open with results

Starting URL: https://dje.tjsp.jus.br/cdje/index.do

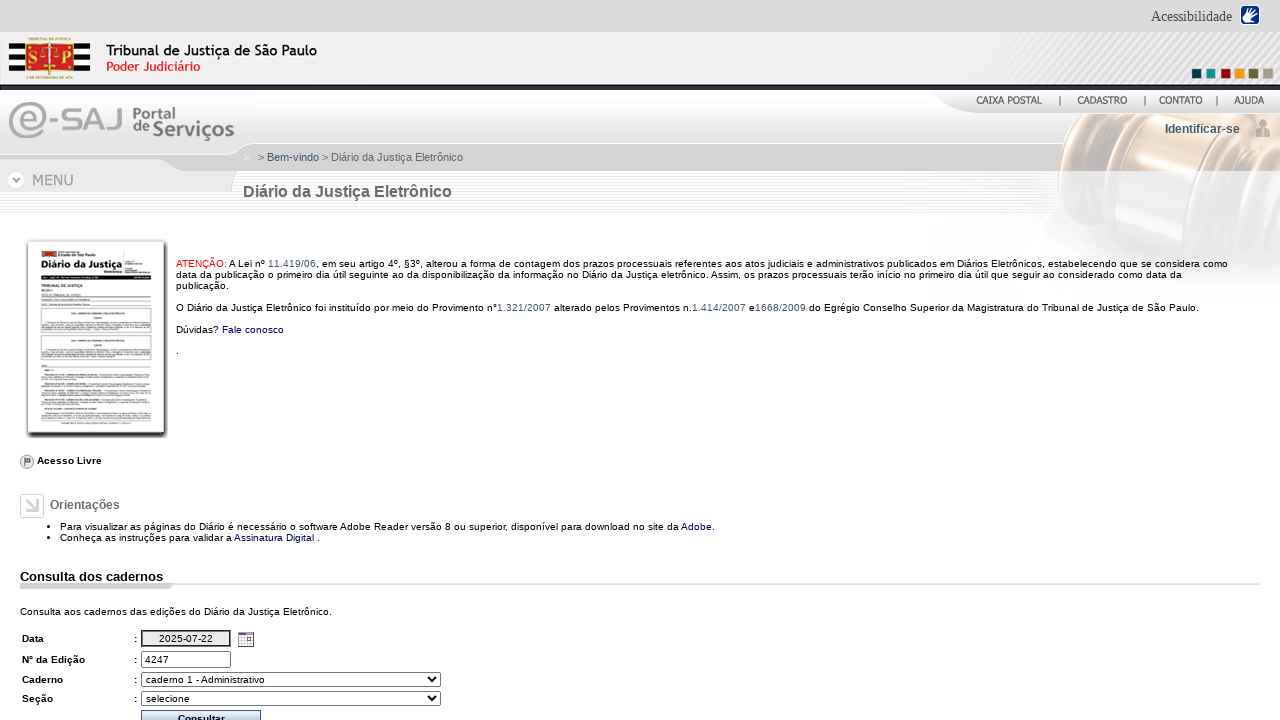

Waited for cadernos dropdown to load
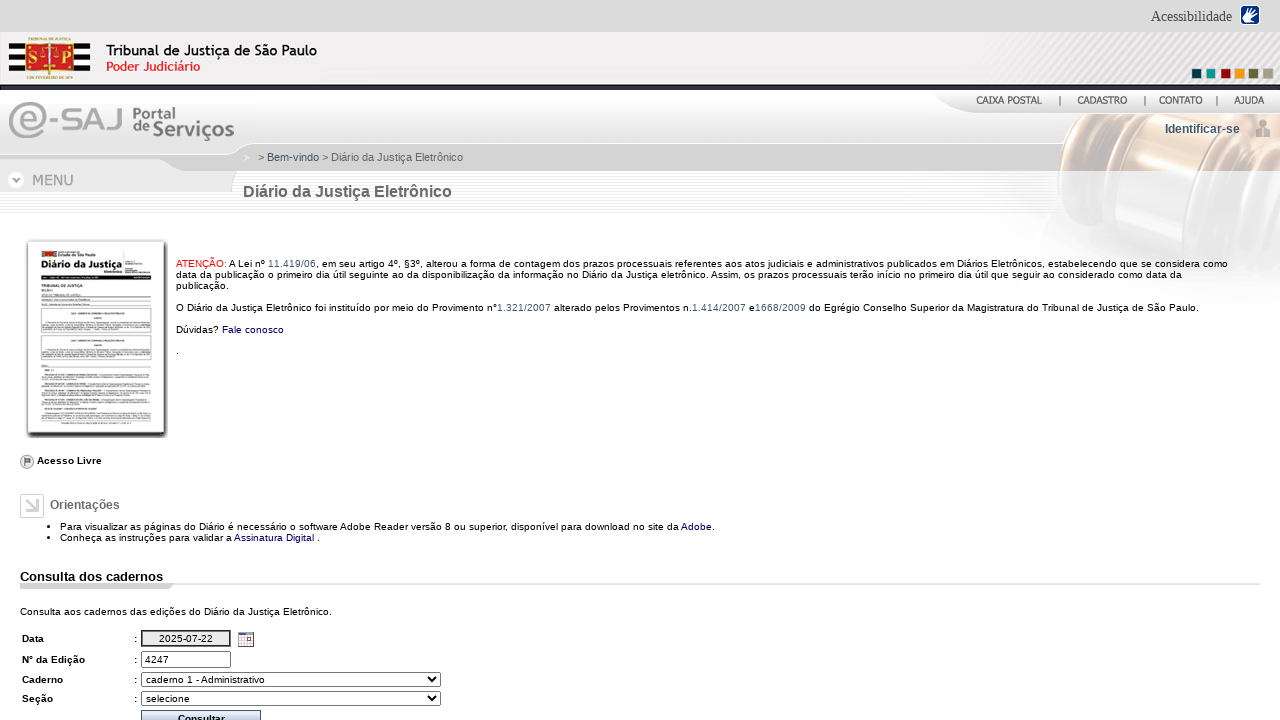

Selected option 1 from cadernos dropdown on #cadernos
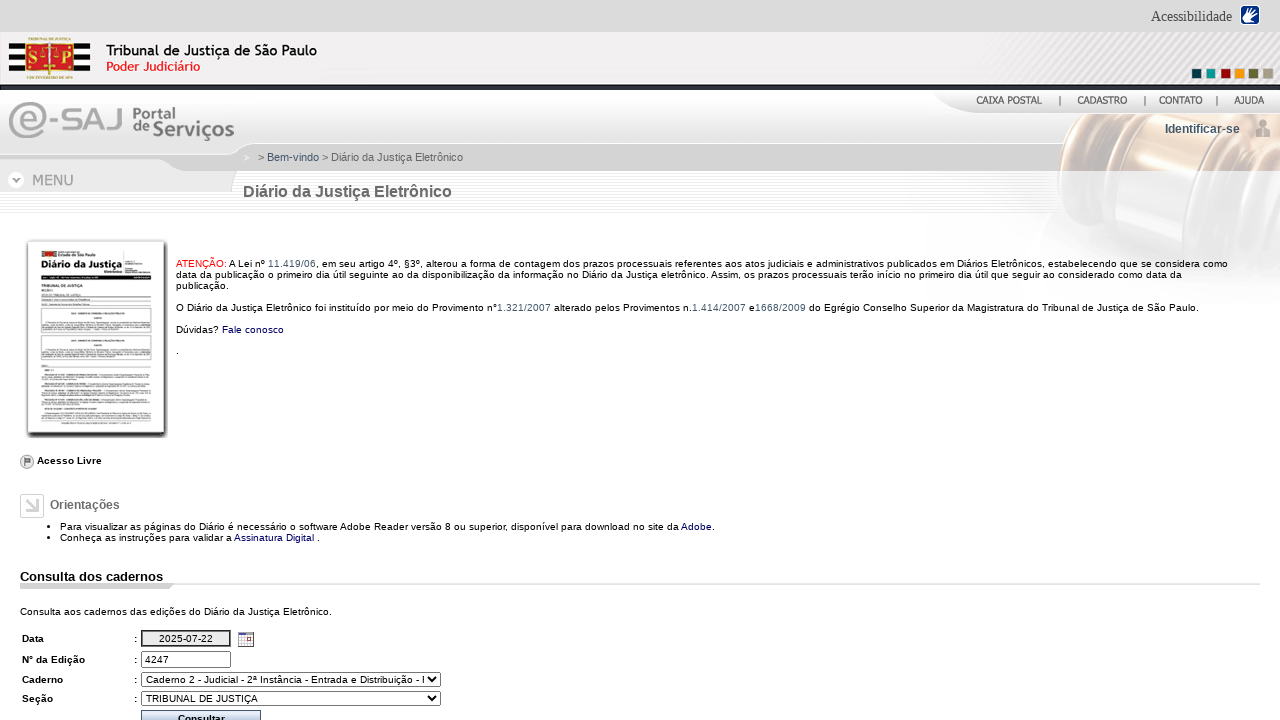

Waited 200ms for dependent dropdown to update
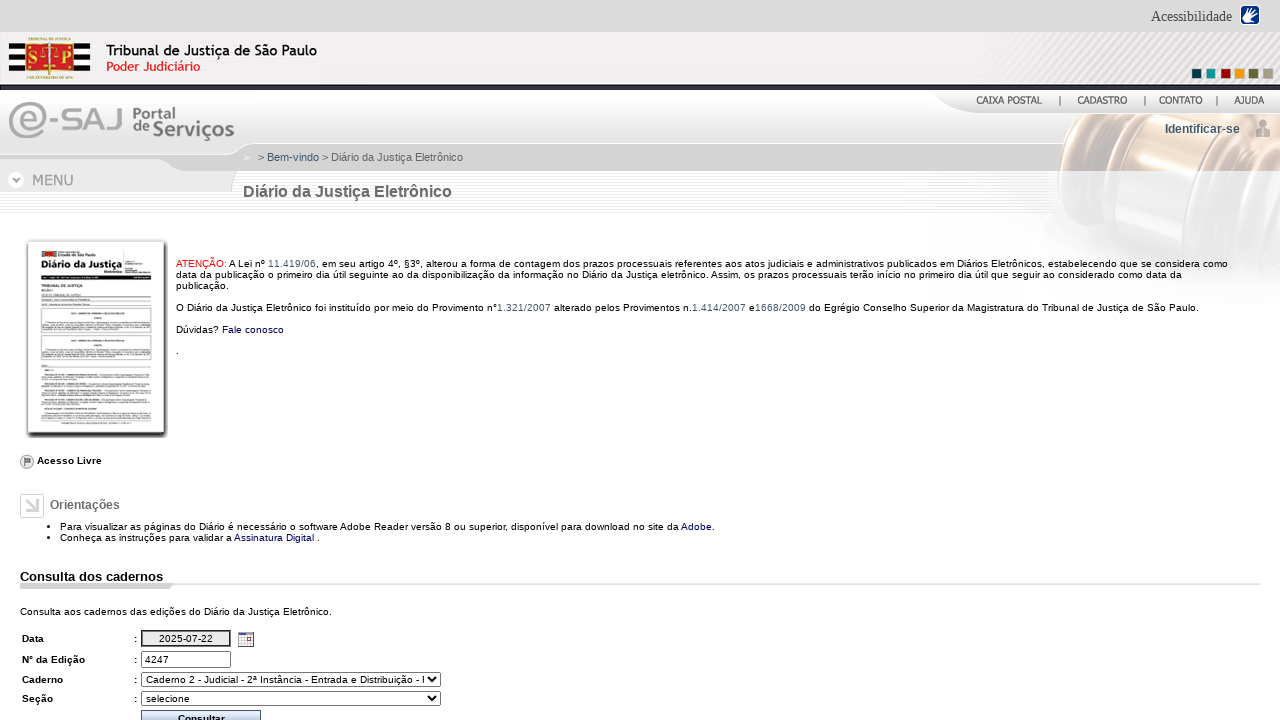

Selected option 1 from secoes dropdown on #secoes
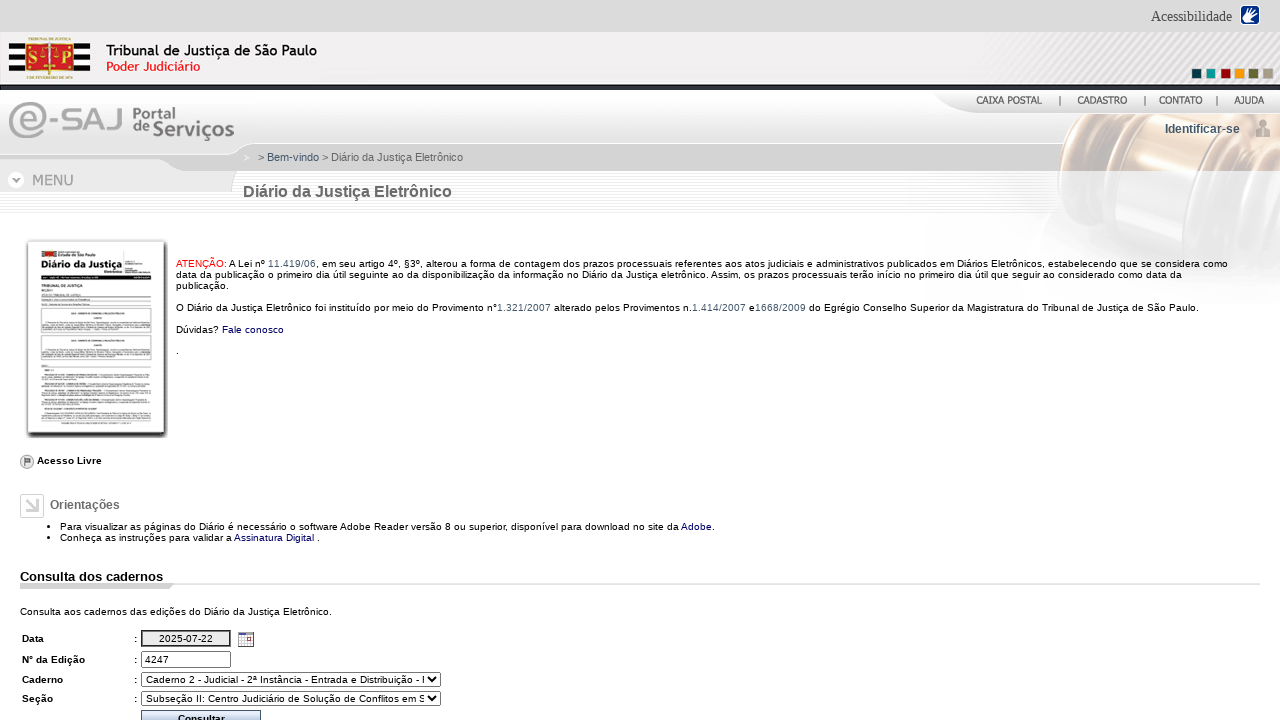

Waited 500ms before clicking consultar button
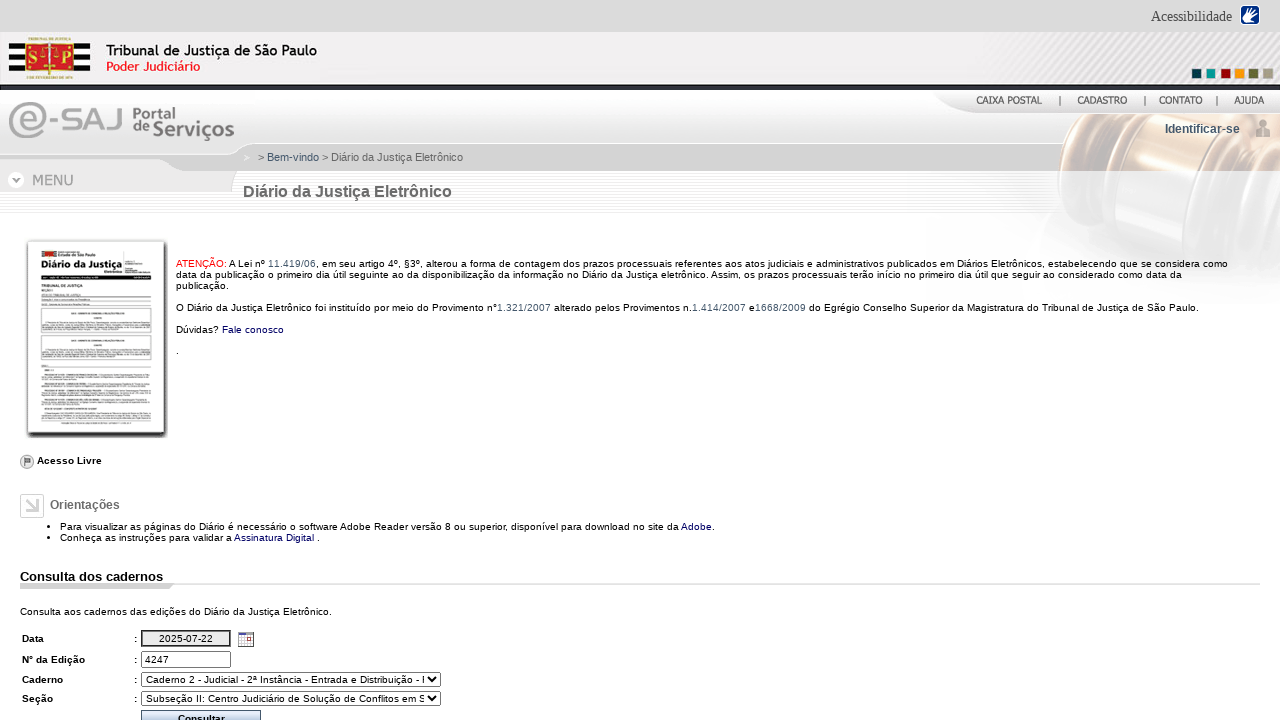

Clicked consultar button to open results in new window at (201, 711) on #consultar
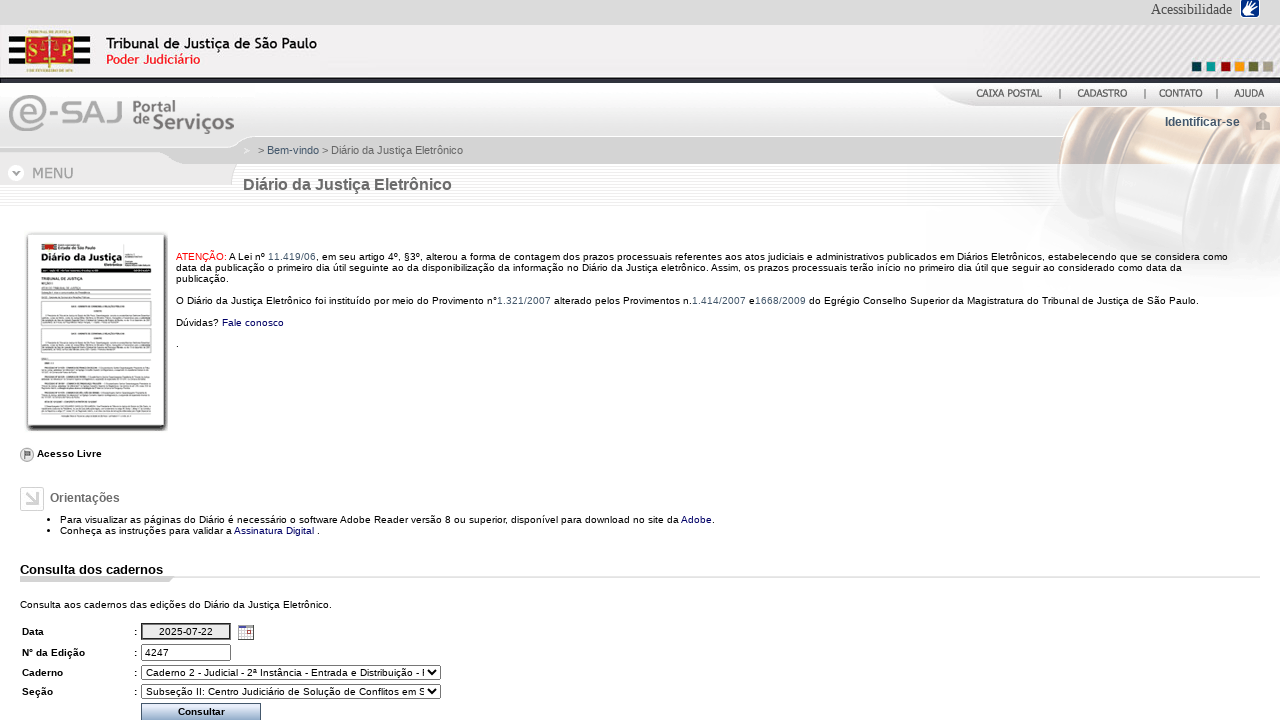

New window opened with results and reached domcontentloaded state
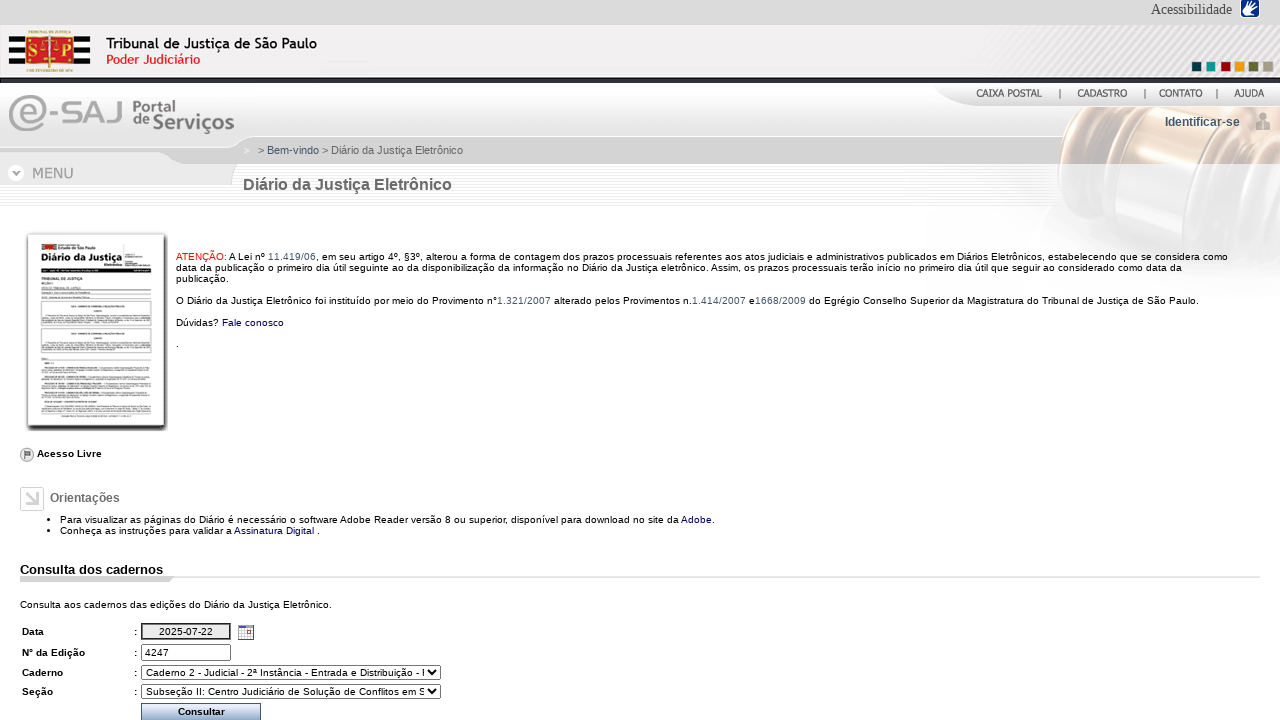

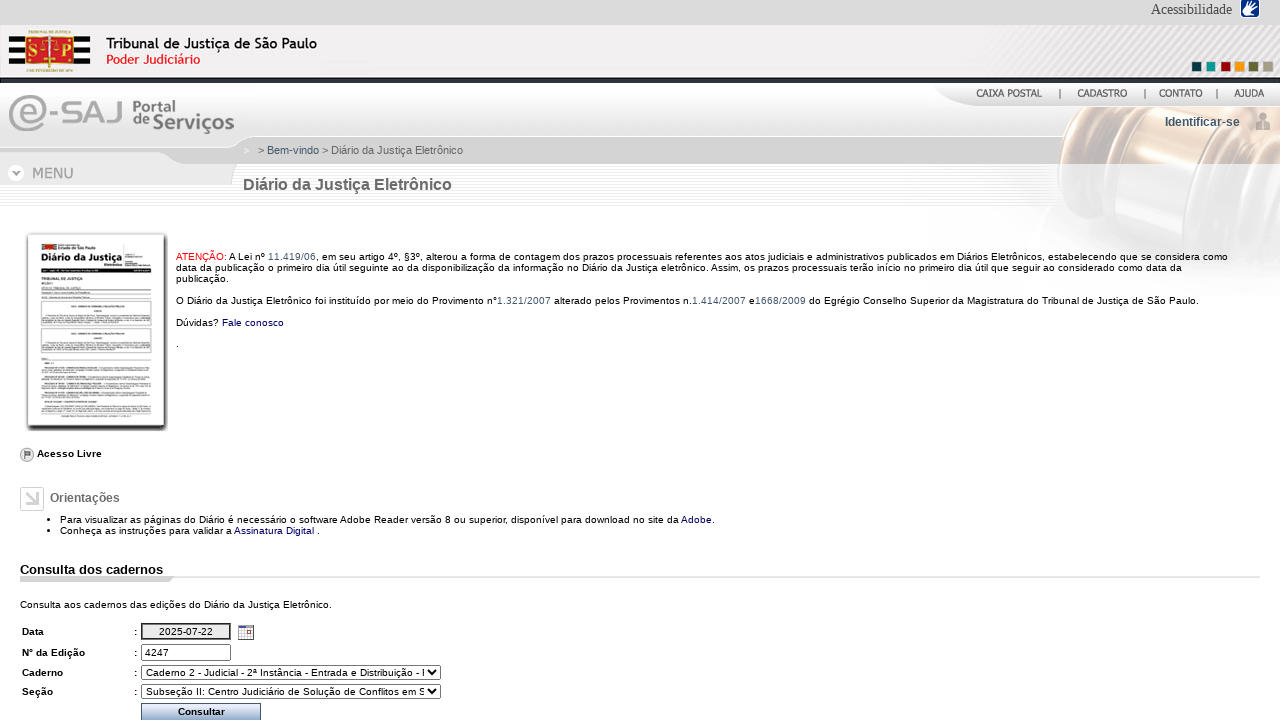